Tests filtering to display only active (incomplete) todo items

Starting URL: https://demo.playwright.dev/todomvc

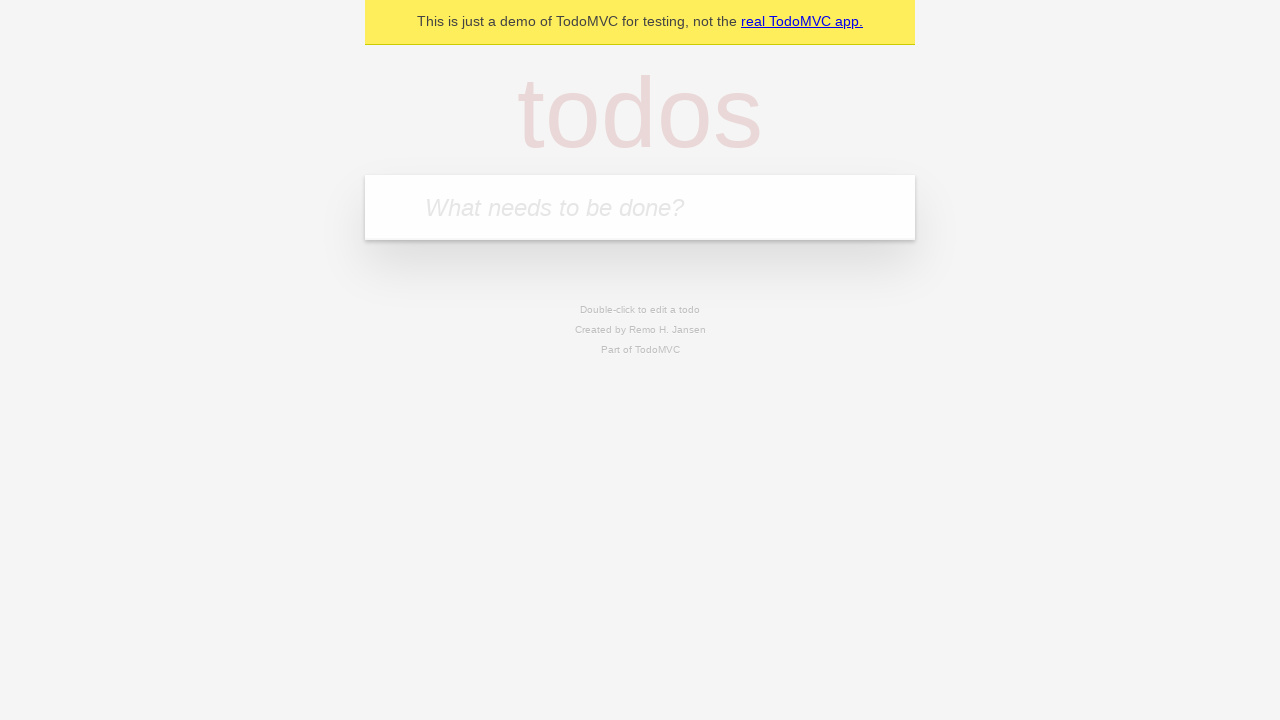

Filled todo input with 'buy some cheese' on internal:attr=[placeholder="What needs to be done?"i]
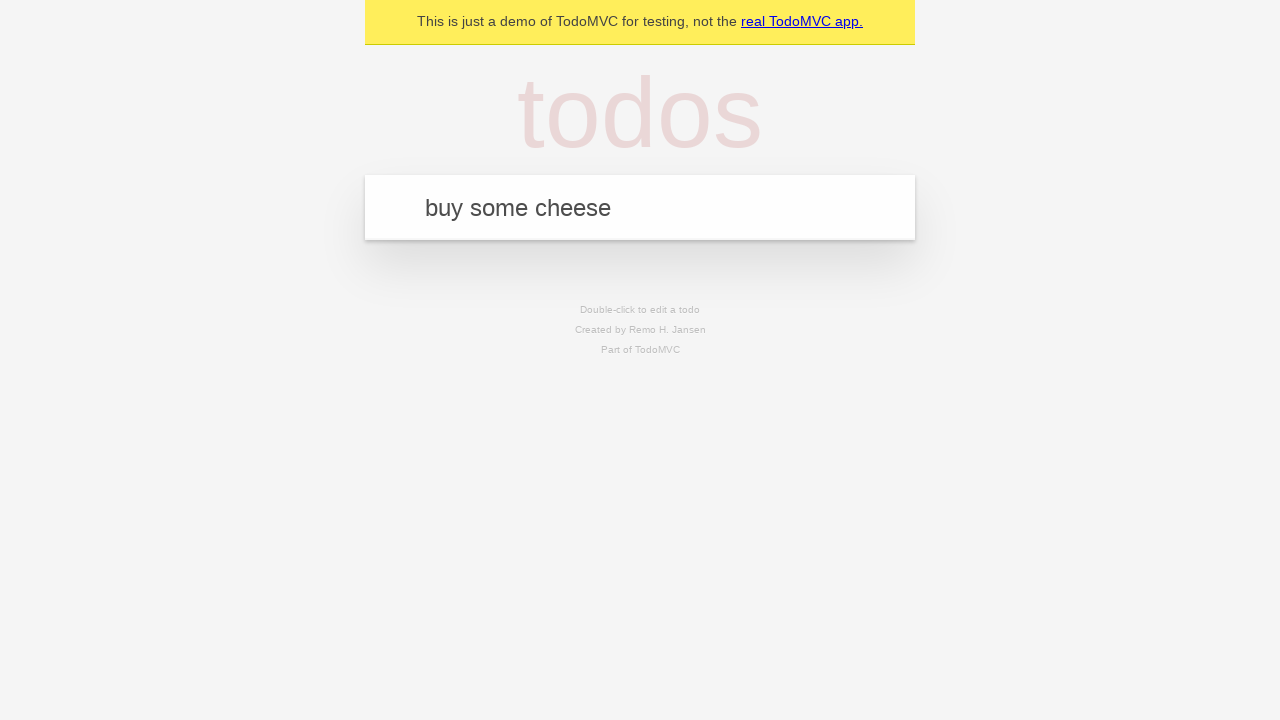

Pressed Enter to create todo 'buy some cheese' on internal:attr=[placeholder="What needs to be done?"i]
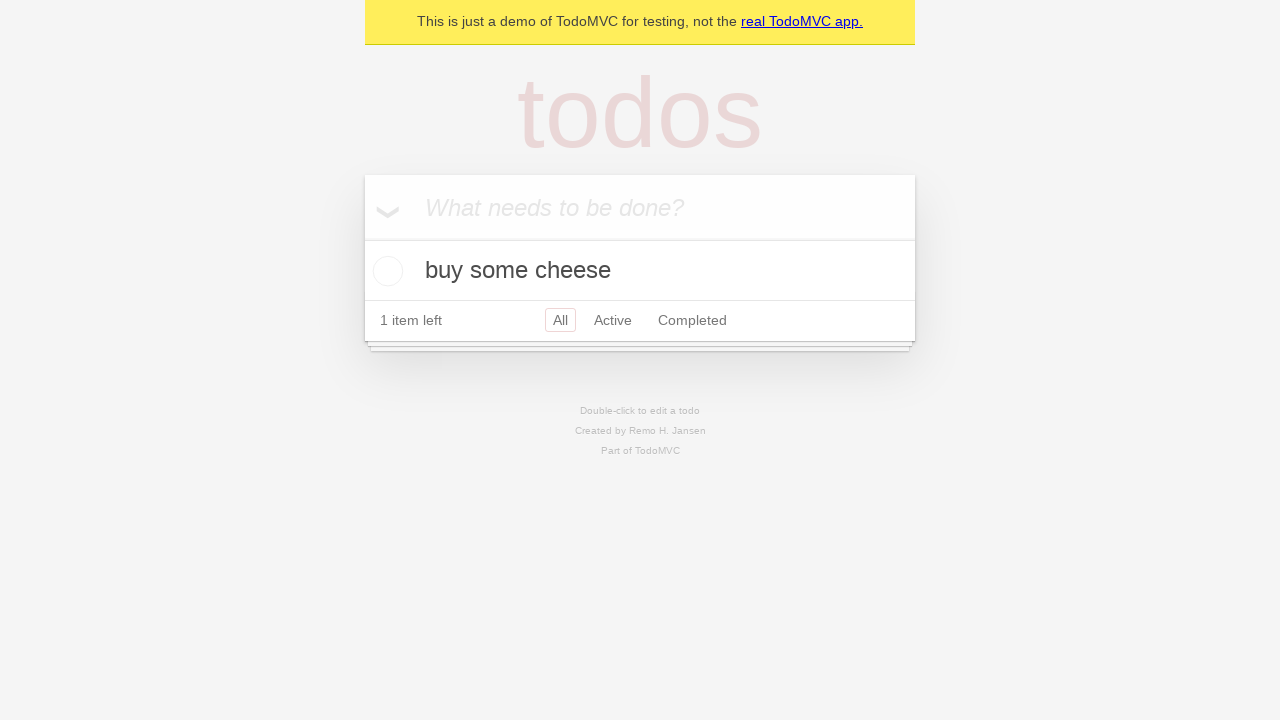

Filled todo input with 'feed the cat' on internal:attr=[placeholder="What needs to be done?"i]
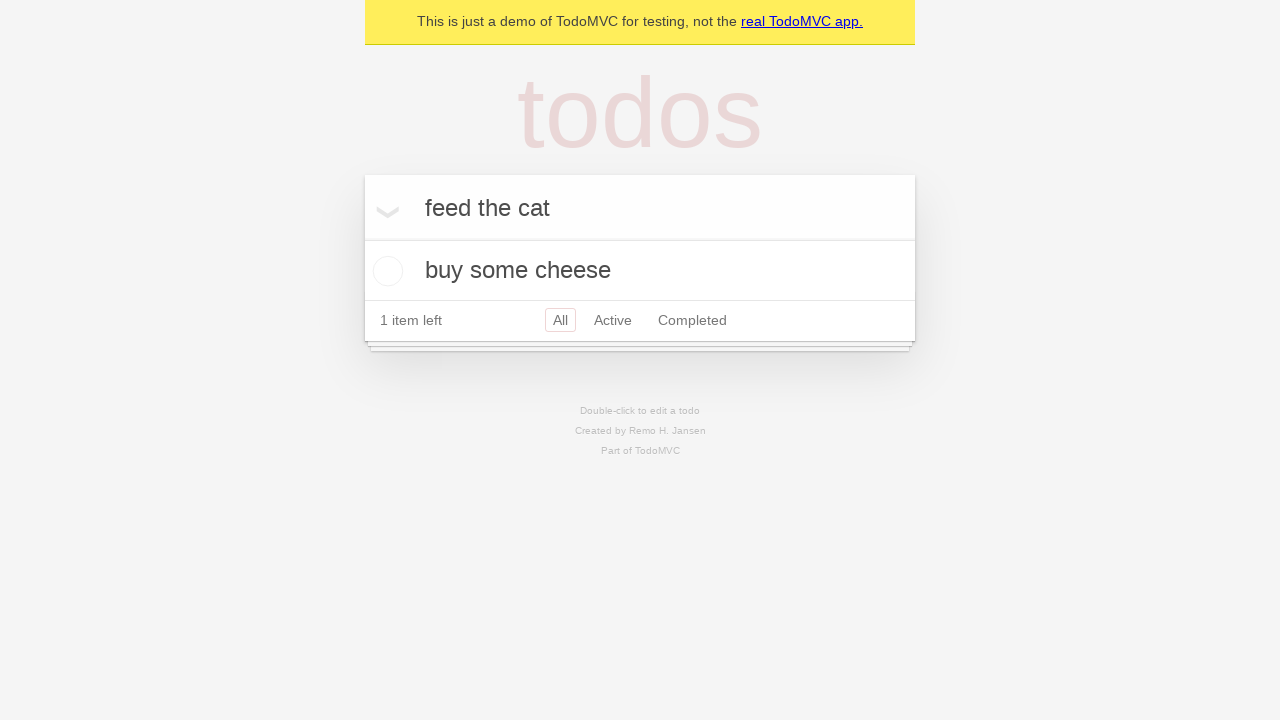

Pressed Enter to create todo 'feed the cat' on internal:attr=[placeholder="What needs to be done?"i]
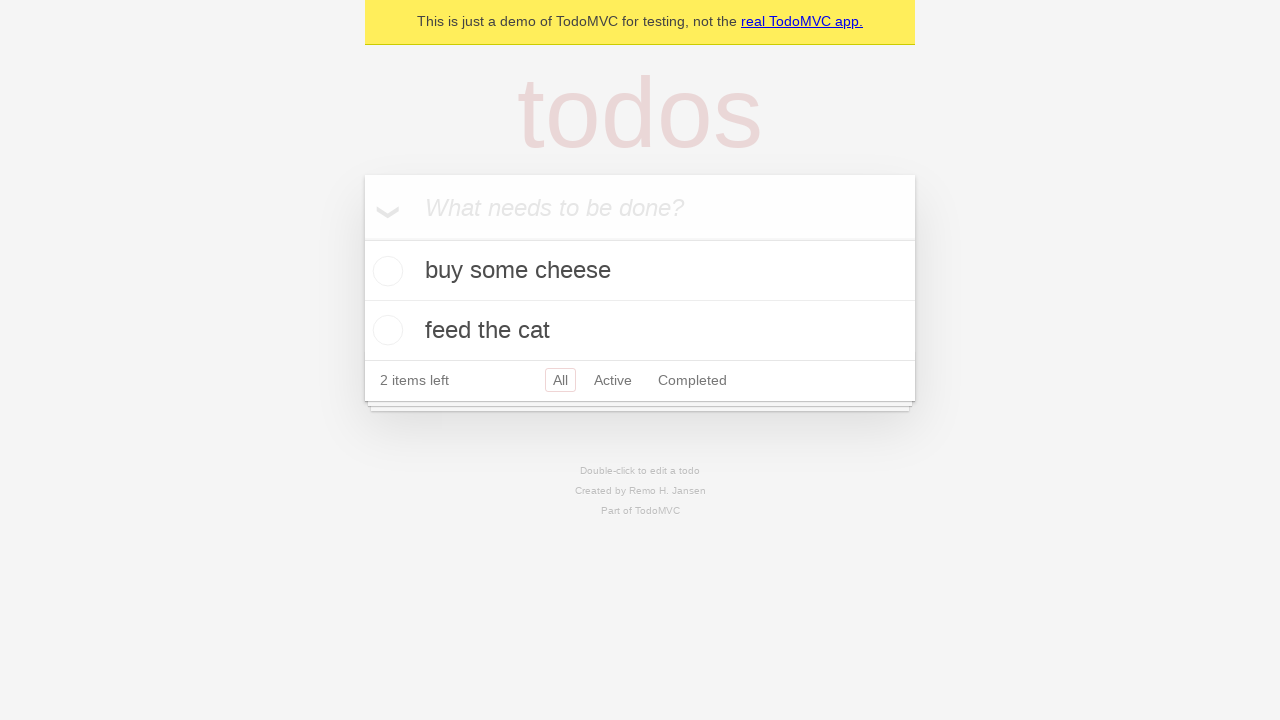

Filled todo input with 'book a doctors appointment' on internal:attr=[placeholder="What needs to be done?"i]
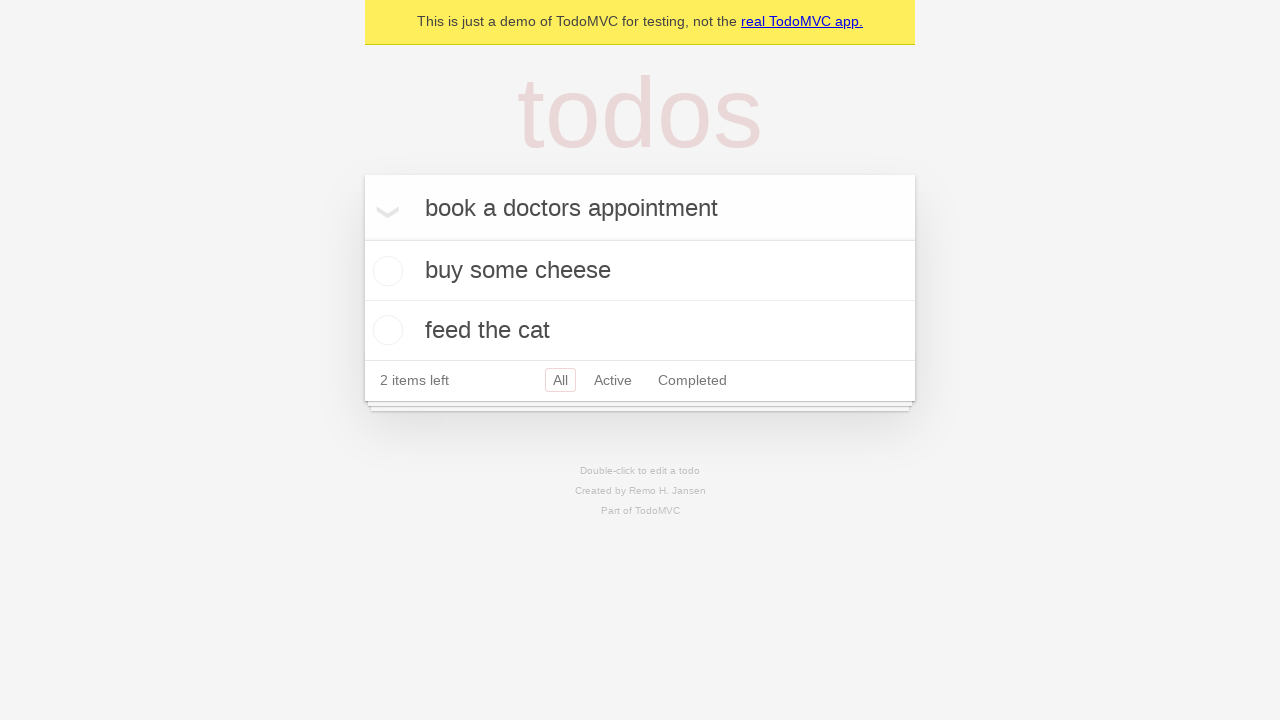

Pressed Enter to create todo 'book a doctors appointment' on internal:attr=[placeholder="What needs to be done?"i]
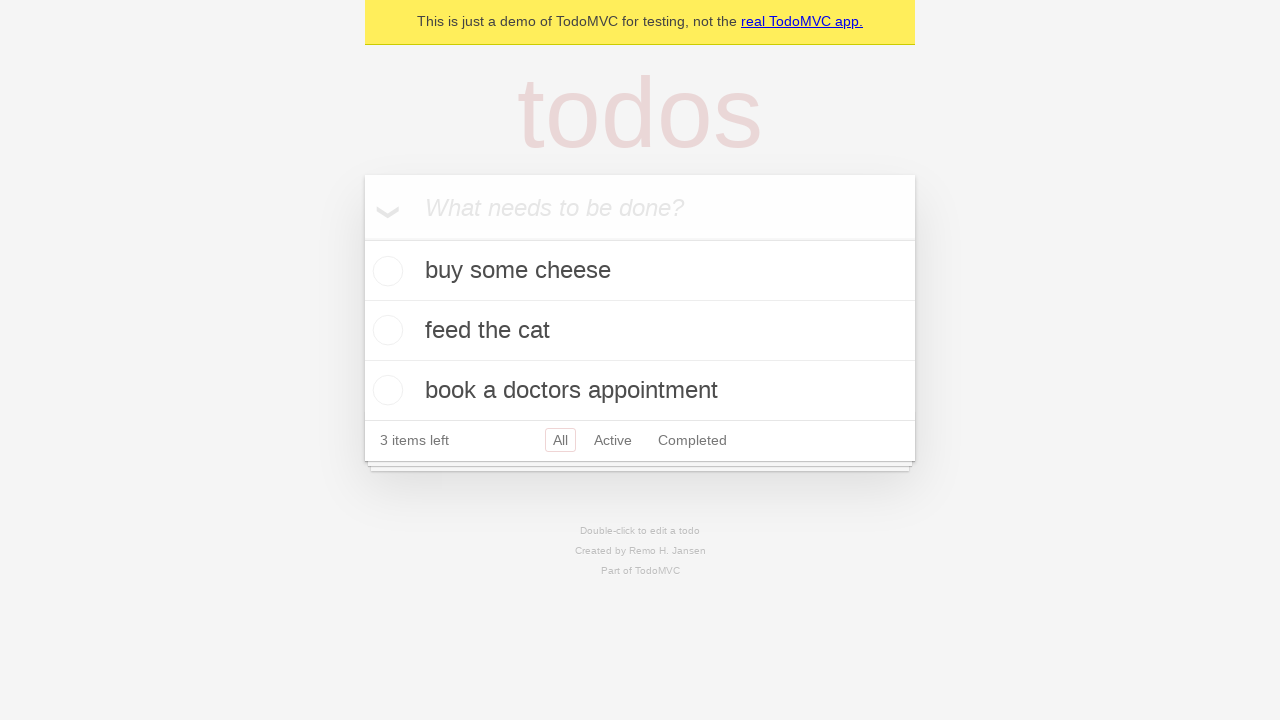

Waited for todo items to appear
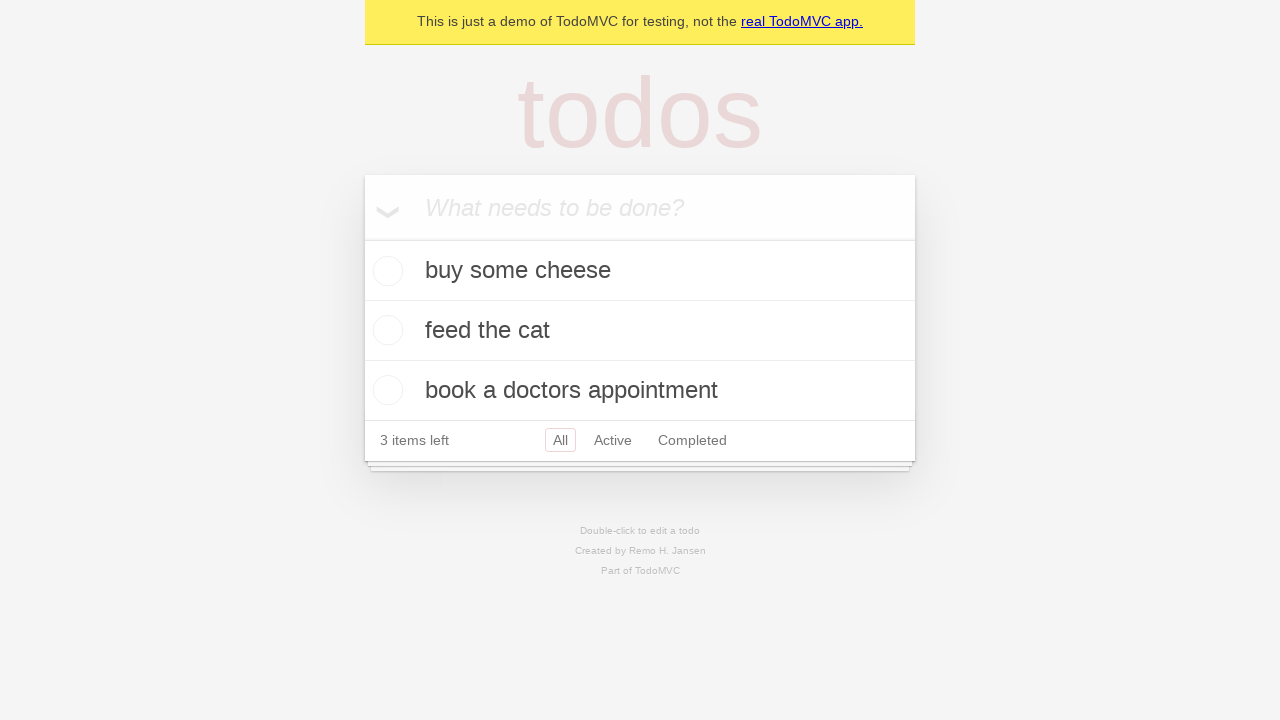

Checked the second todo item to mark it as complete at (385, 330) on internal:testid=[data-testid="todo-item"s] >> nth=1 >> internal:role=checkbox
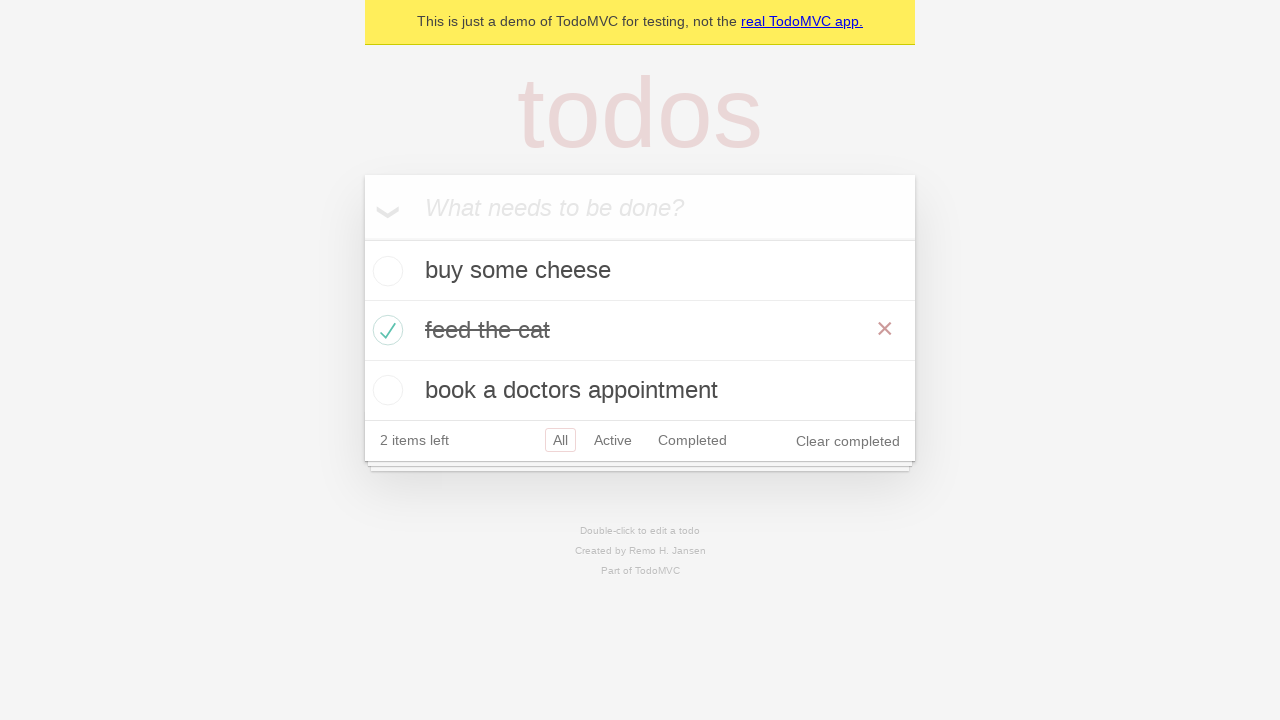

Clicked the Active filter to display only incomplete todos at (613, 440) on internal:role=link[name="Active"i]
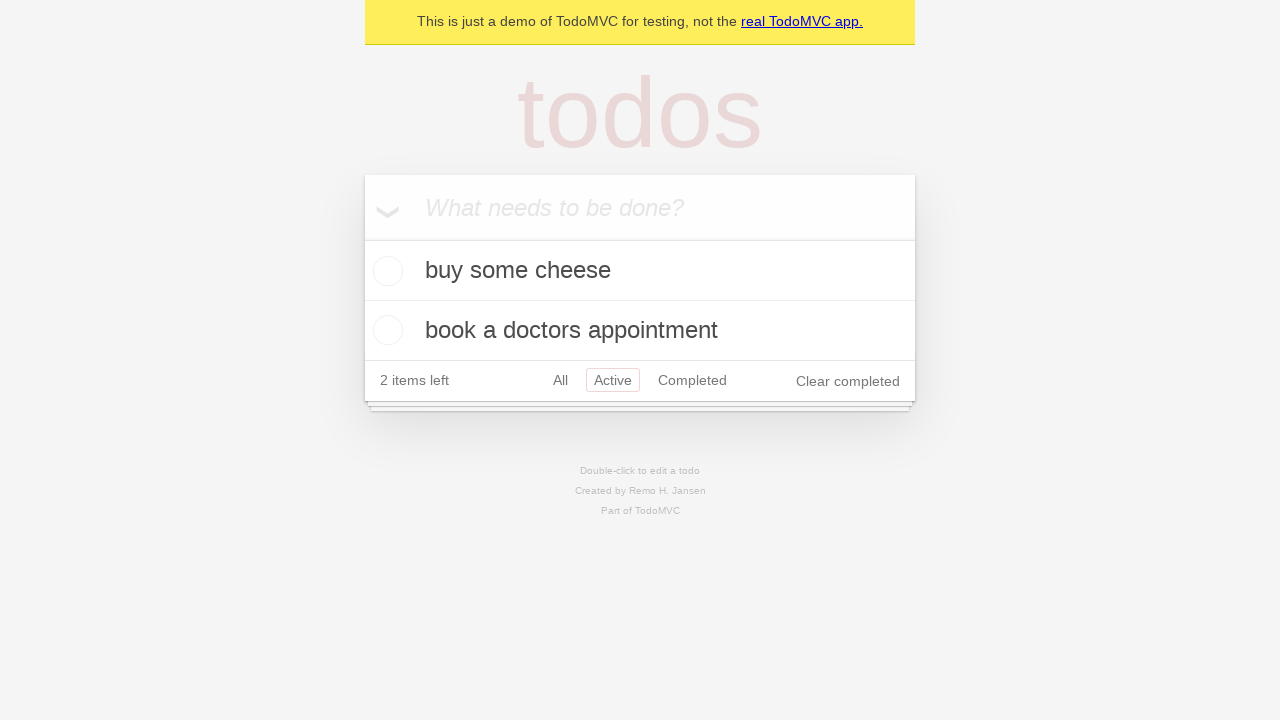

Waited for filtered todo items to appear
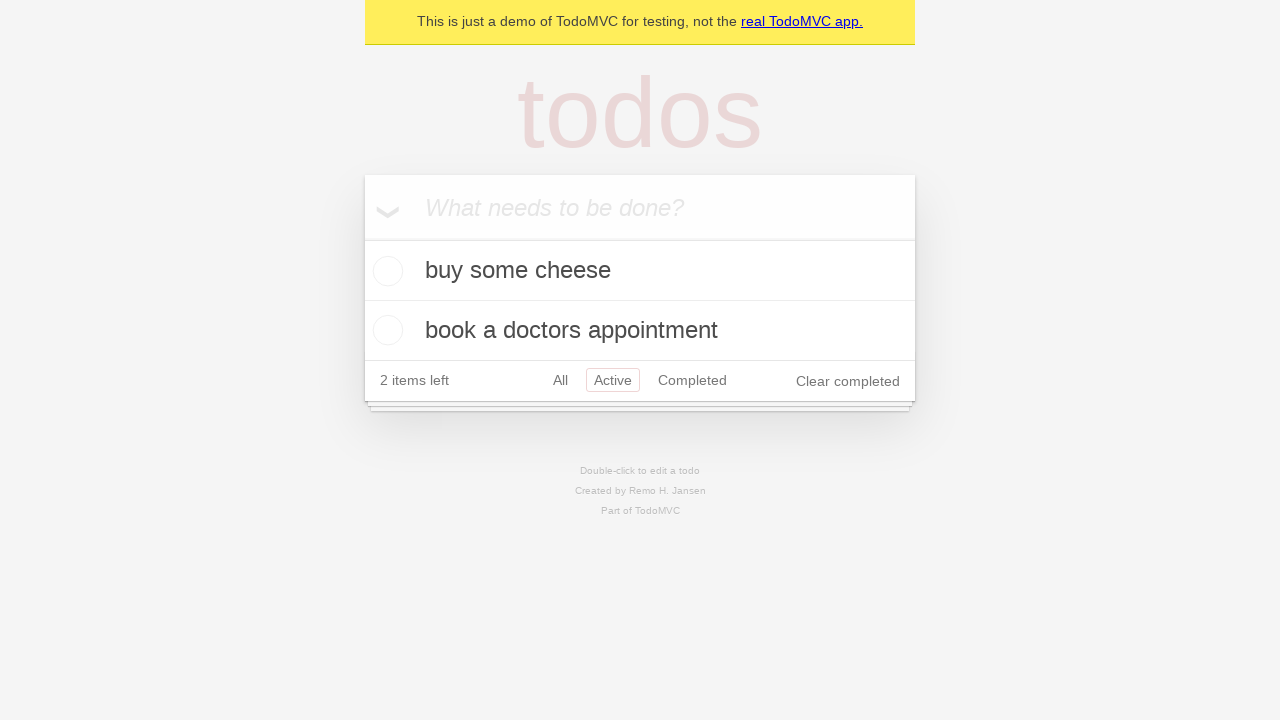

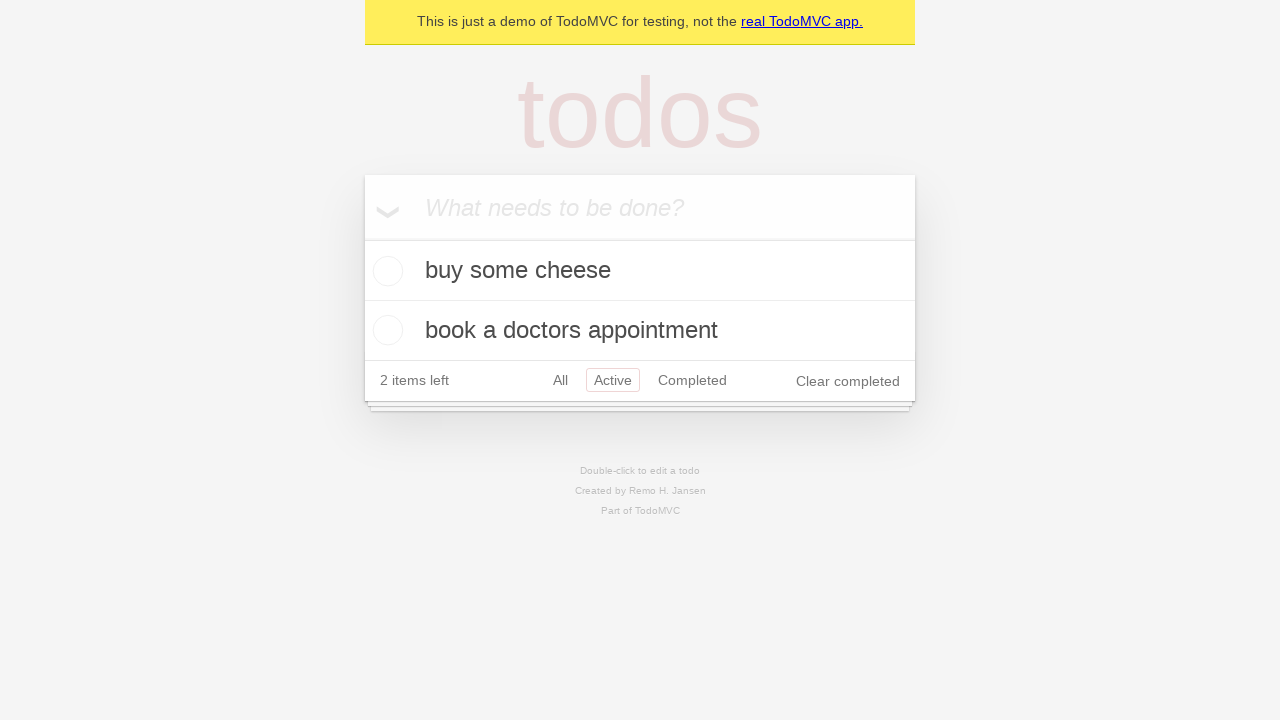